Navigates to the Selenium website, scrolls to the Twitter icon element, and takes a screenshot of the page

Starting URL: https://www.selenium.dev/

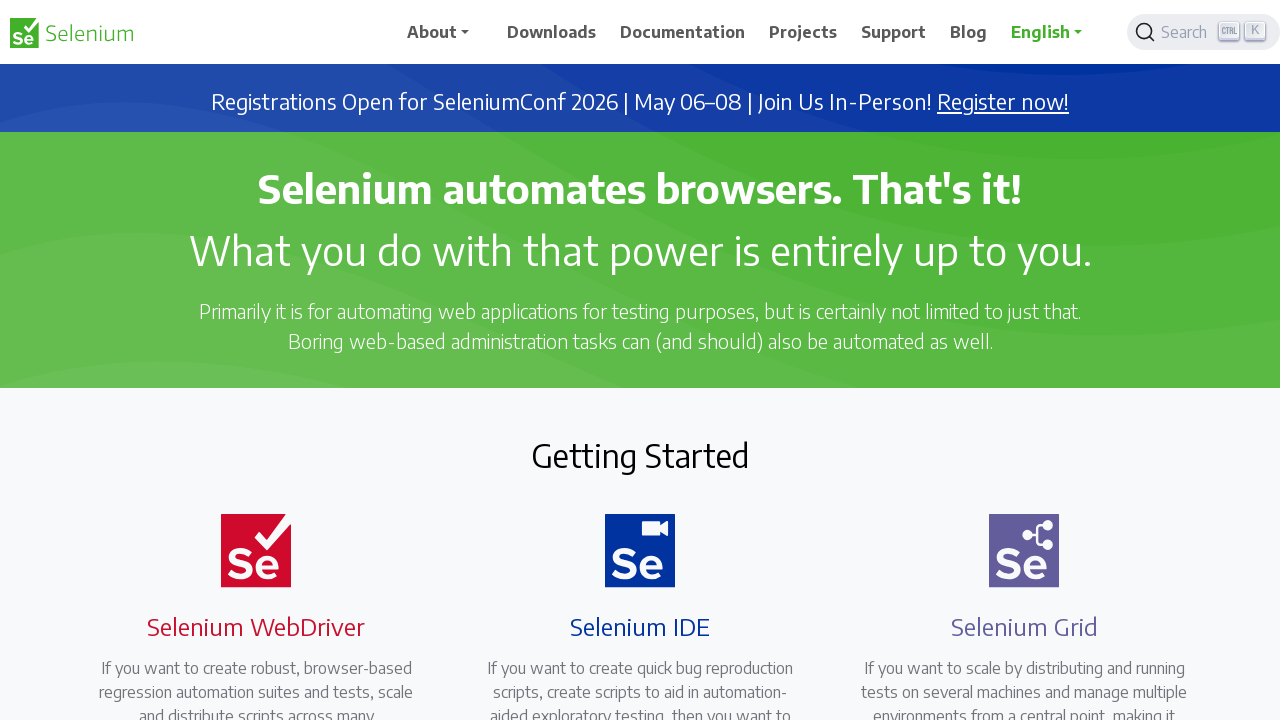

Located Twitter icon element
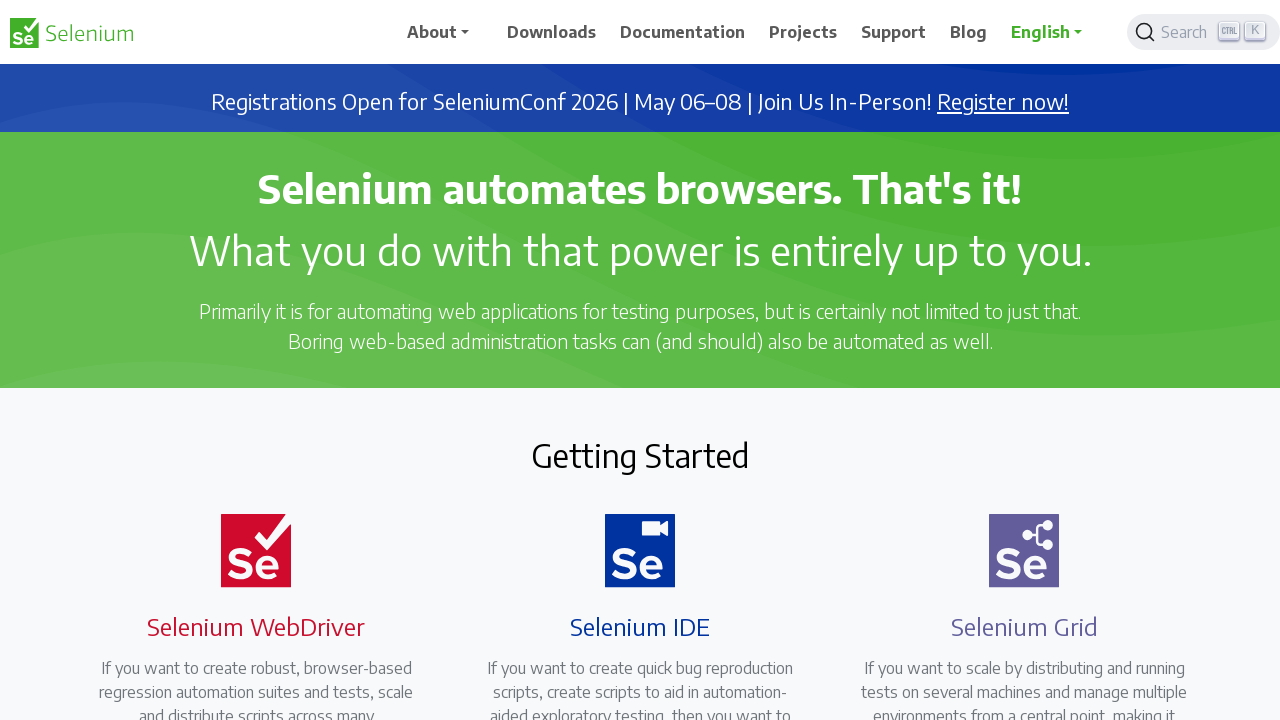

Scrolled Twitter icon element into view
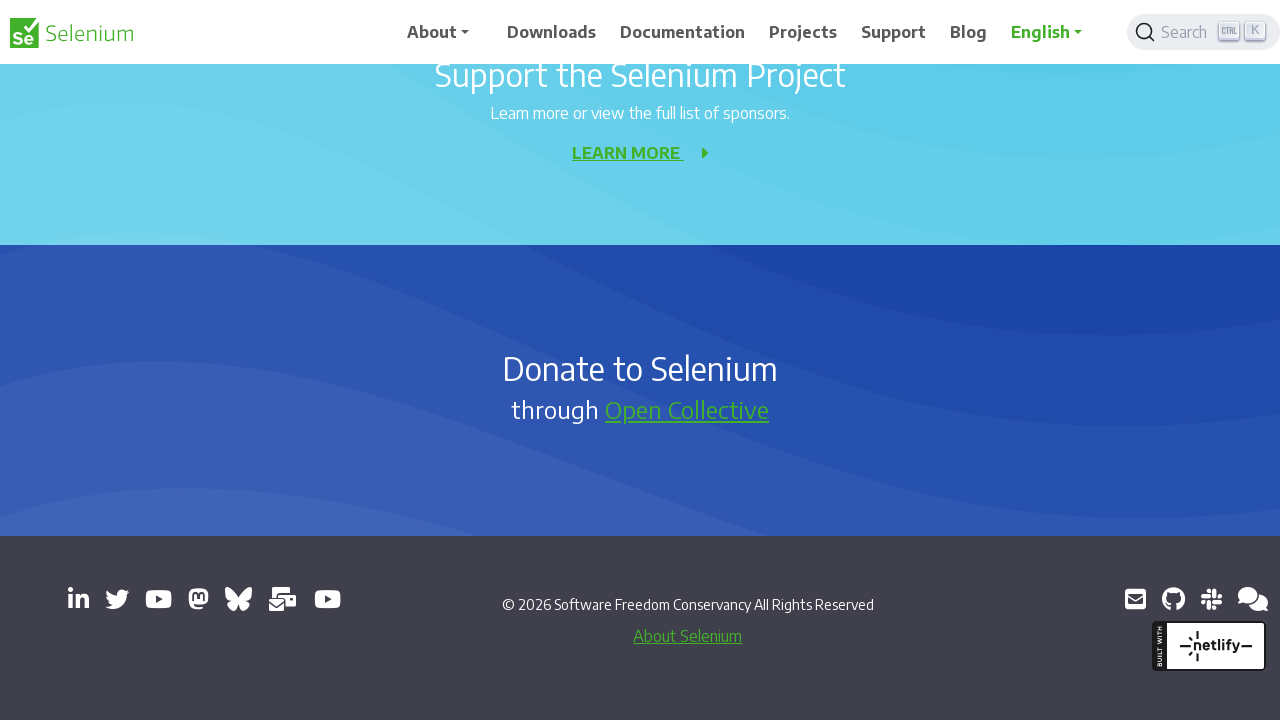

Took final screenshot of page with Twitter icon visible
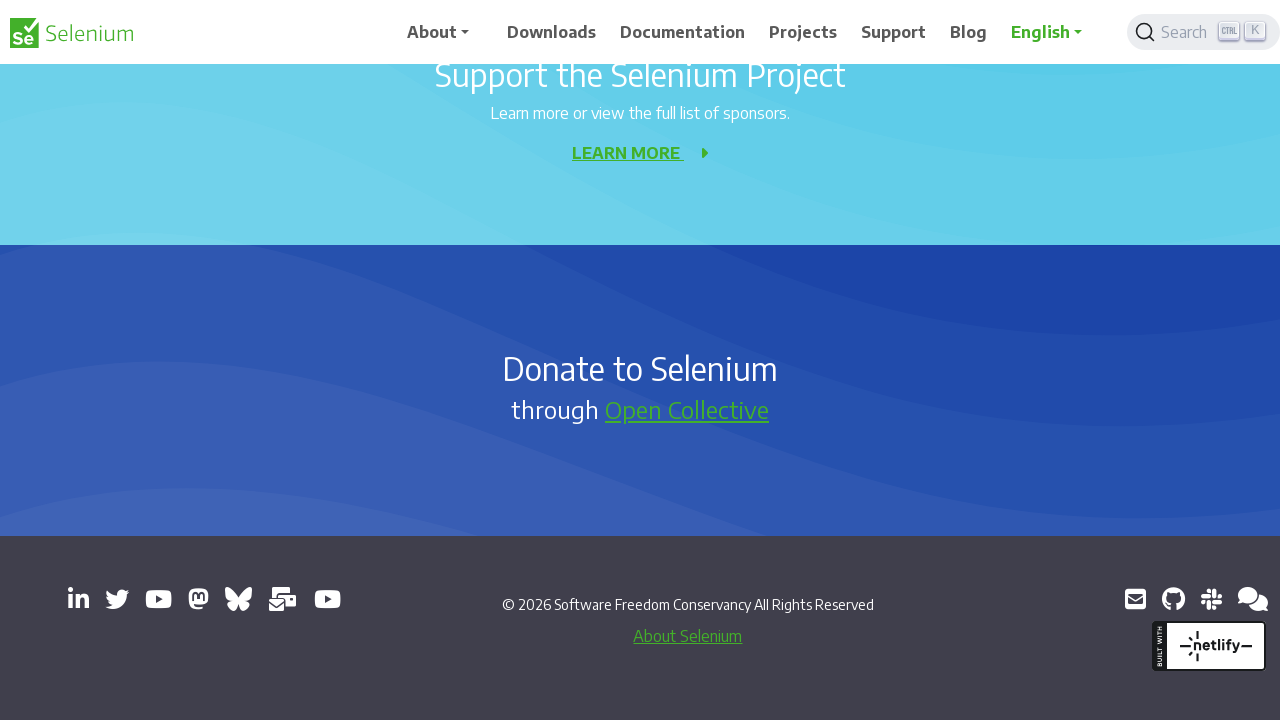

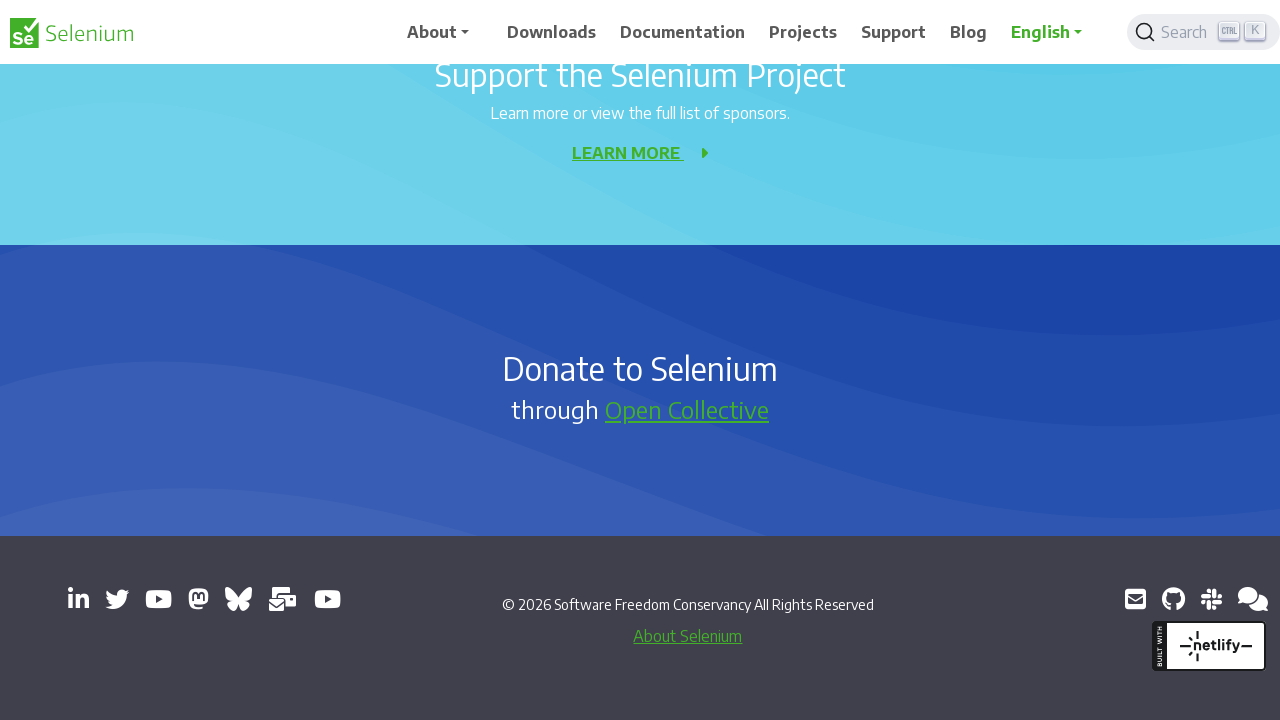